Navigates to The Testing World website and maximizes the browser window to verify the page loads correctly

Starting URL: http://www.thetestingworld.com/testing

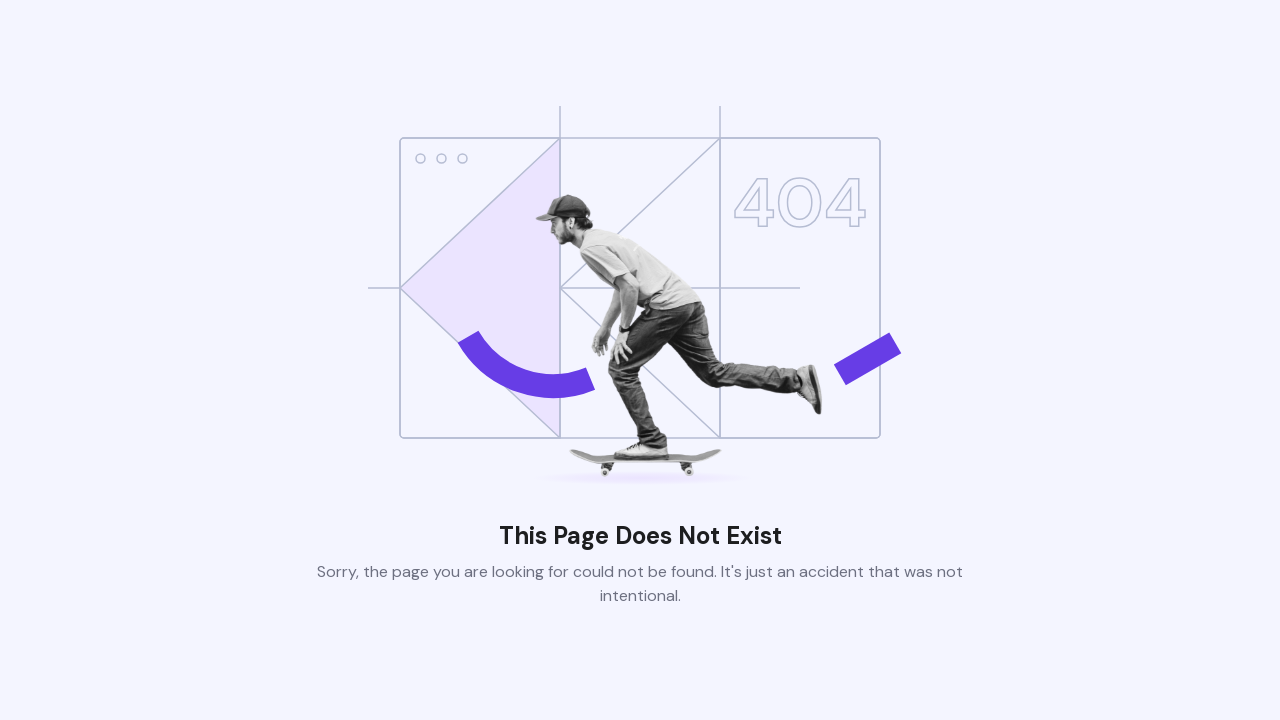

Set viewport size to 1920x1080
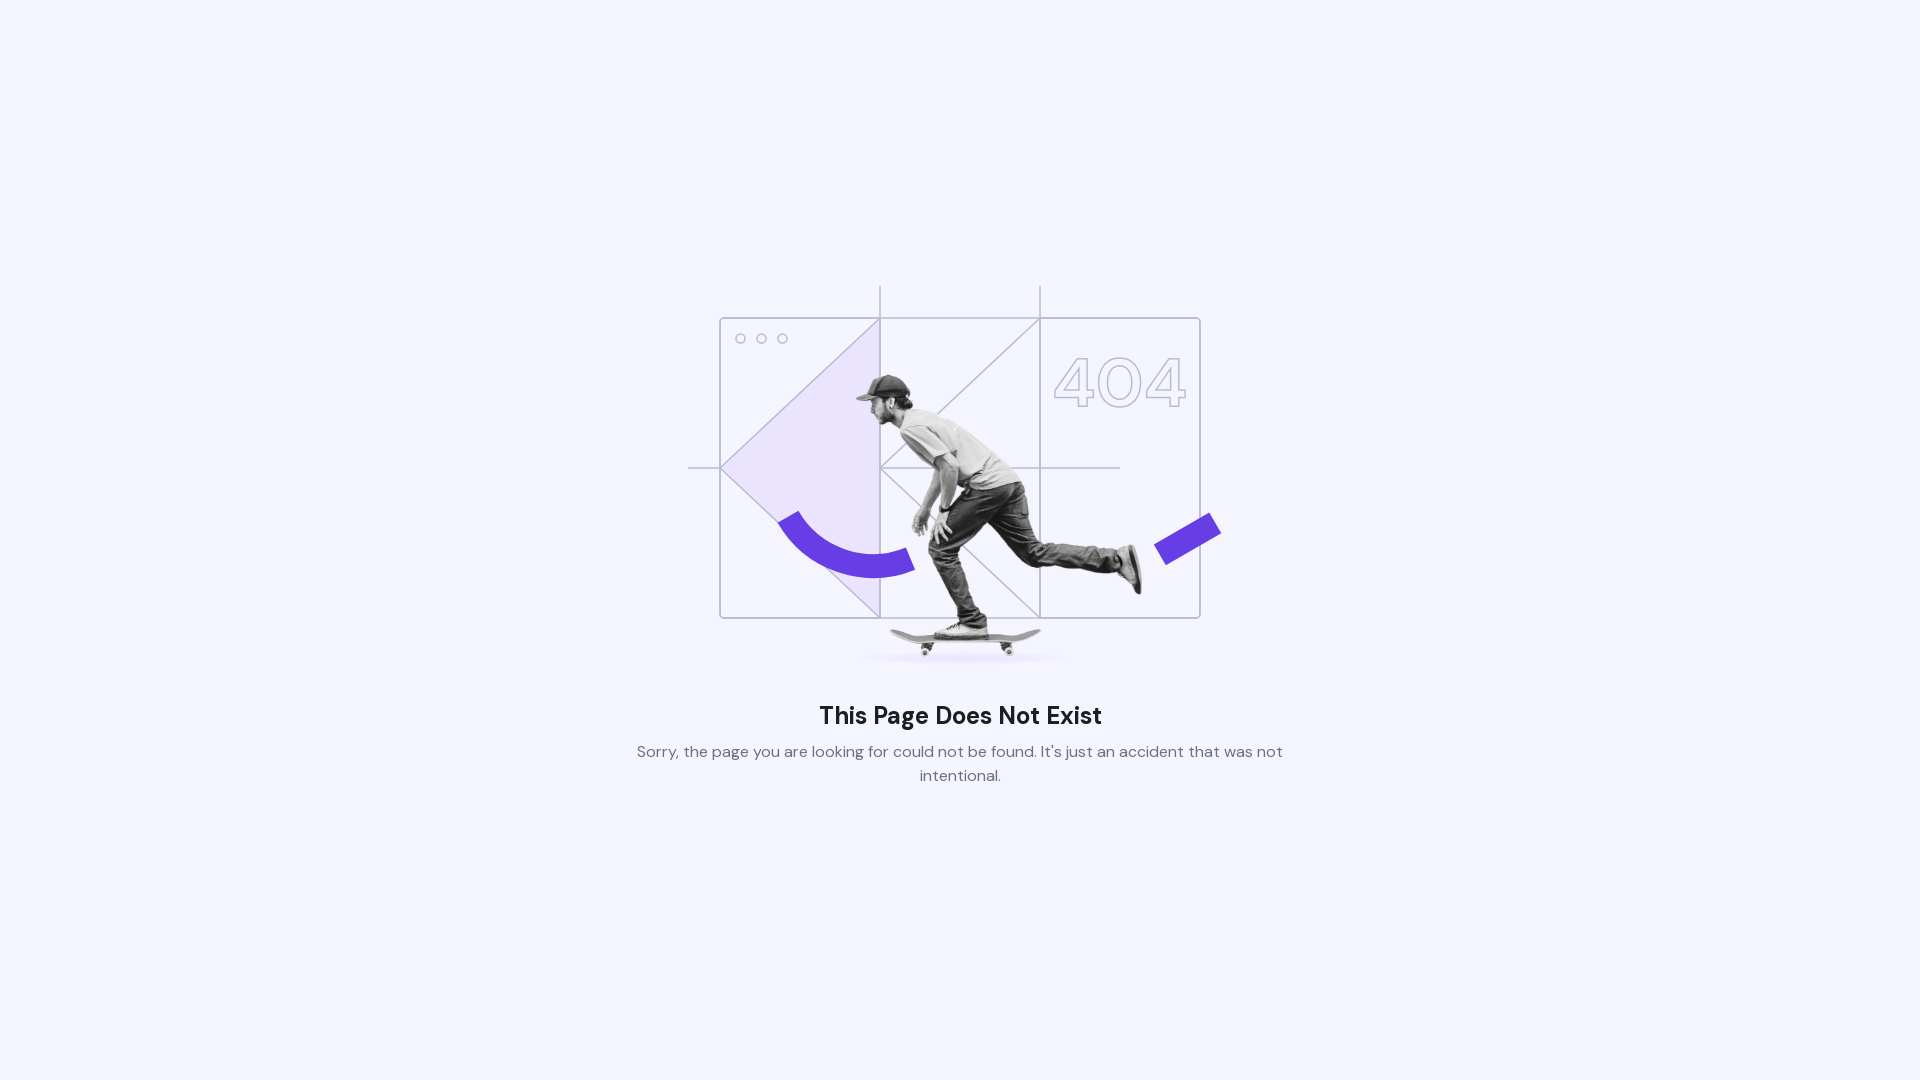

Page loaded successfully (domcontentloaded state reached)
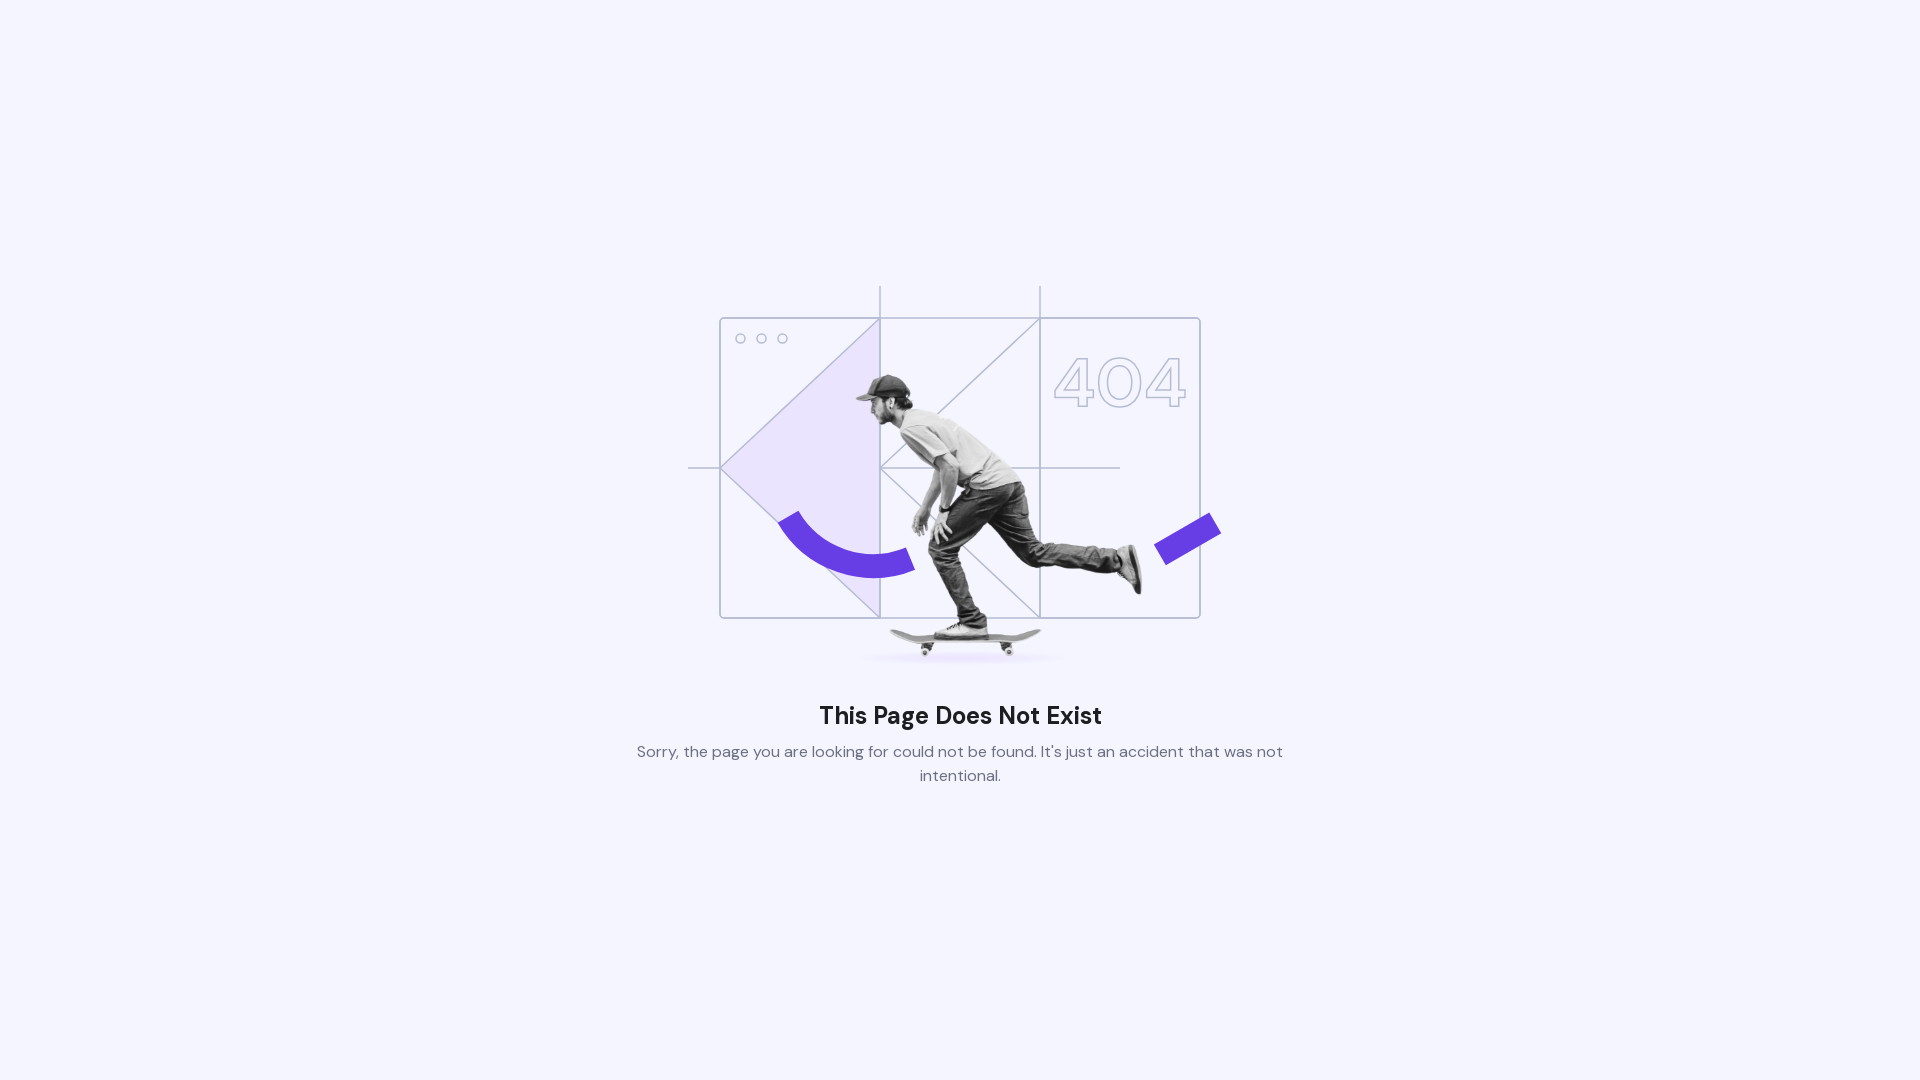

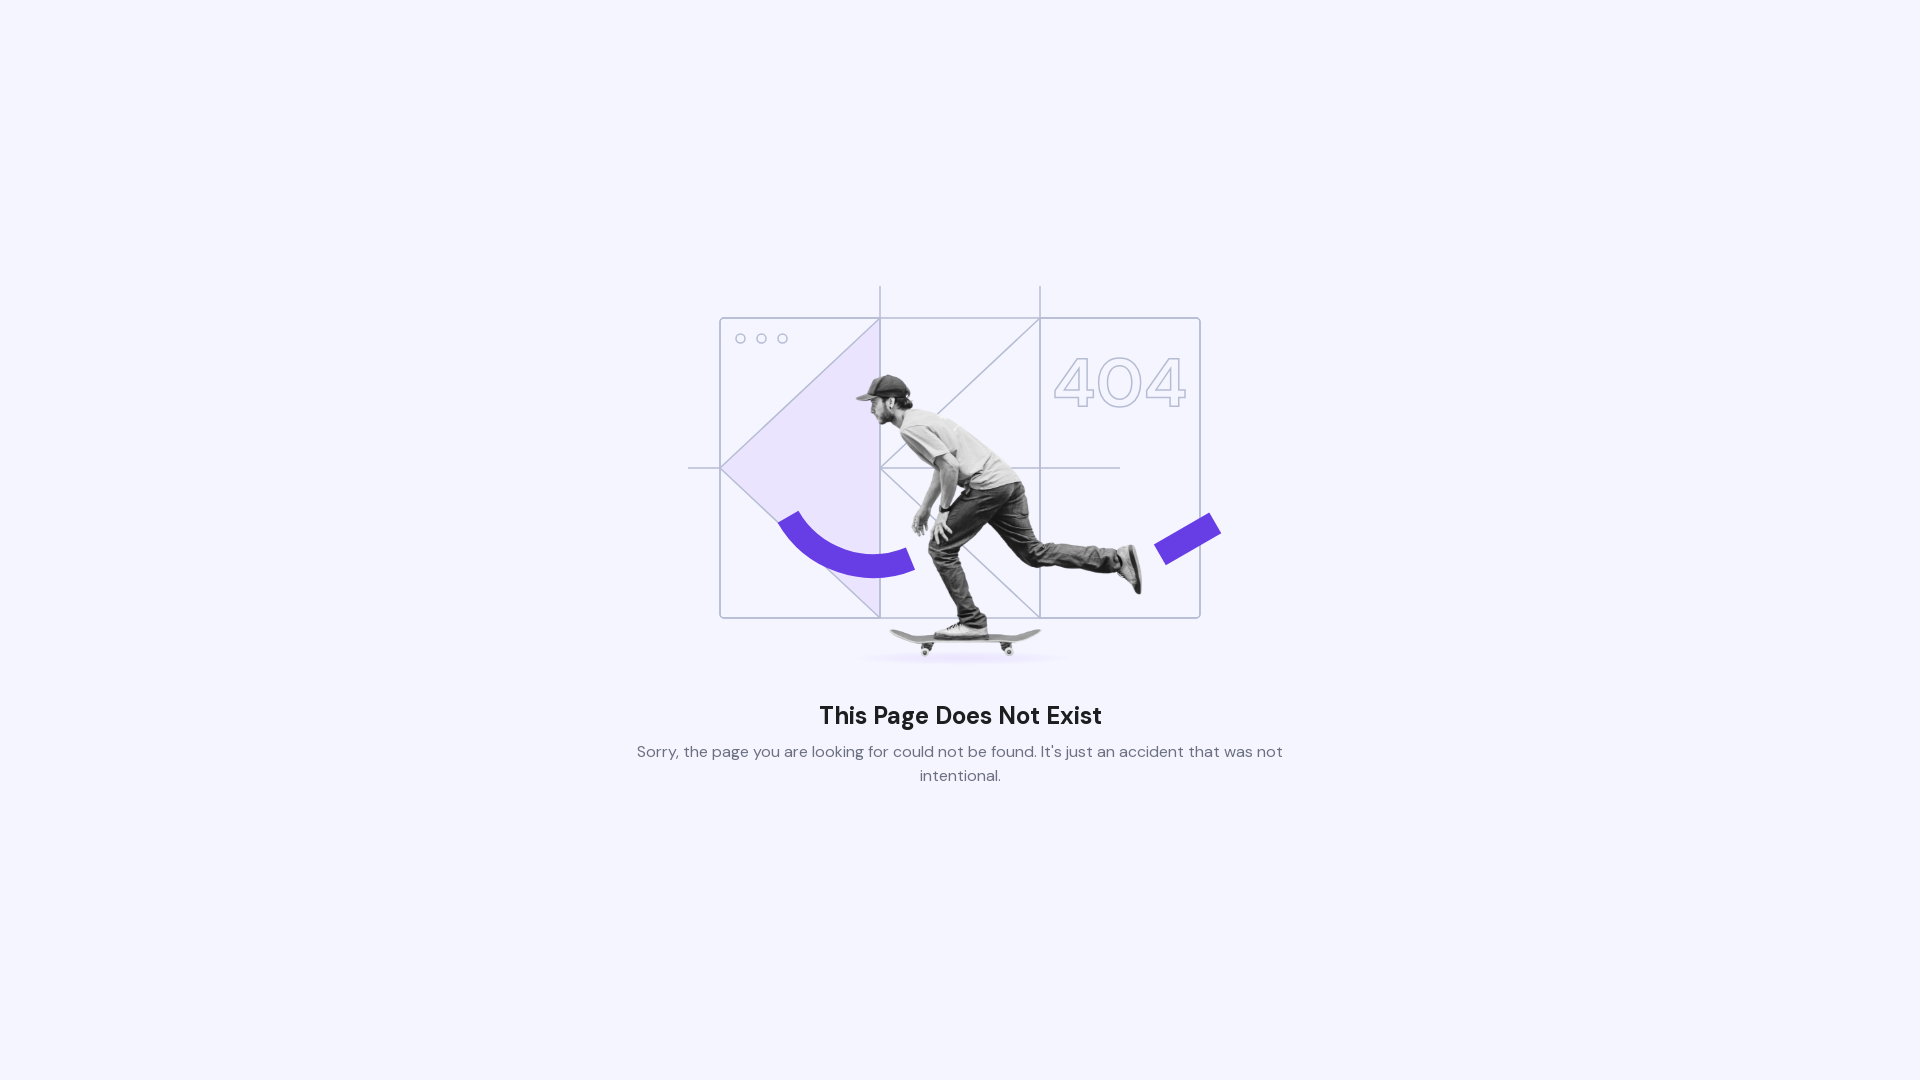